Tests browser window/tab handling by clicking a link that opens a new tab, switching to the new tab, closing it, and then switching back to the original tab.

Starting URL: https://the-internet.herokuapp.com/windows

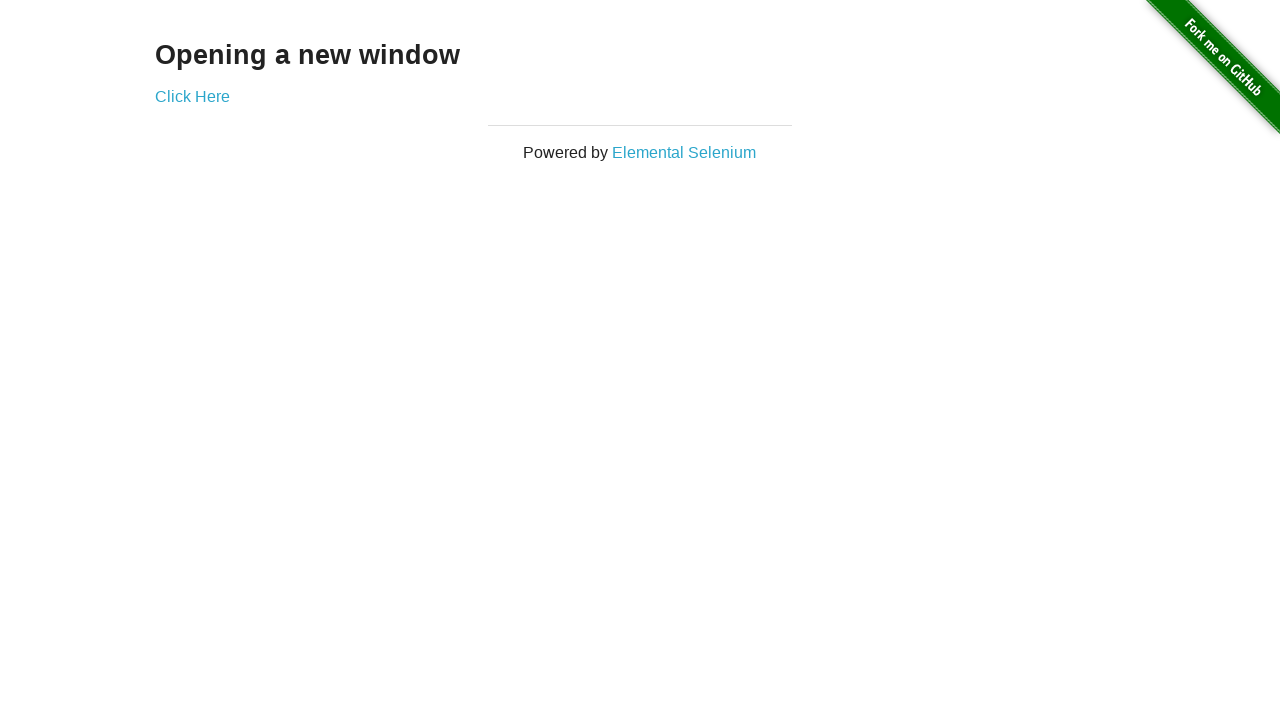

Clicked 'Click Here' link to open a new tab at (192, 96) on text=Click Here
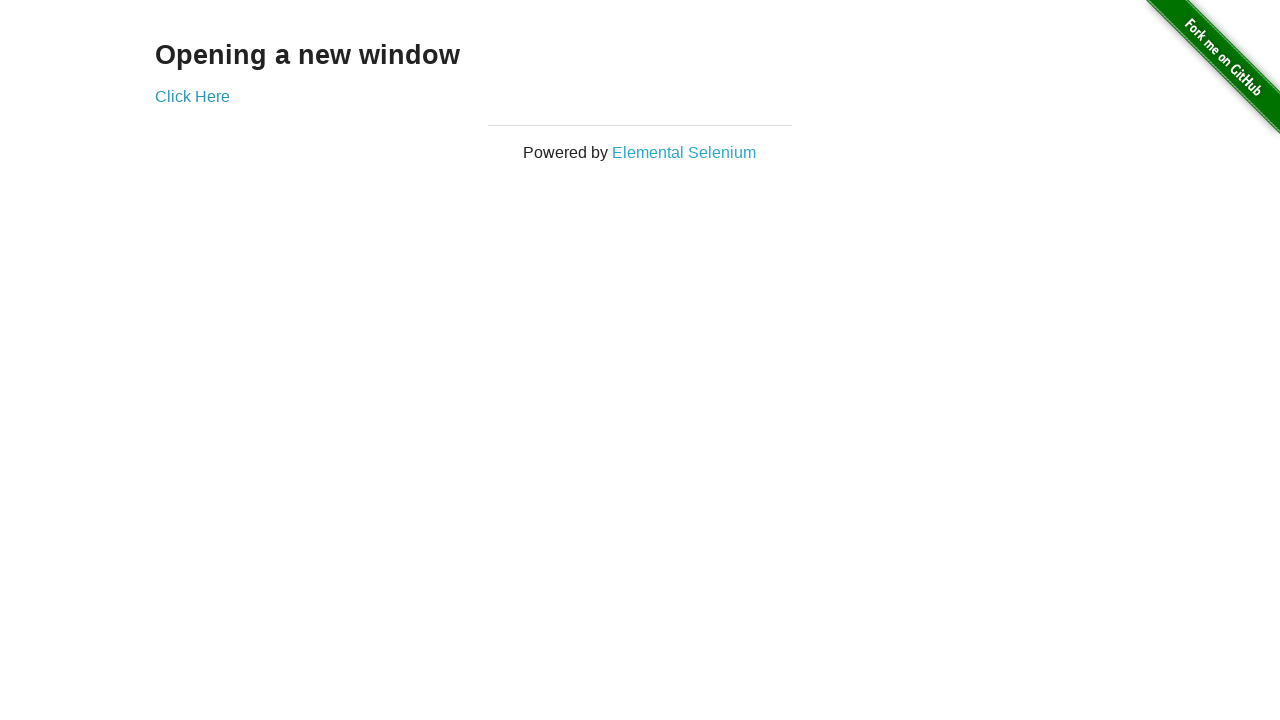

New tab opened and captured
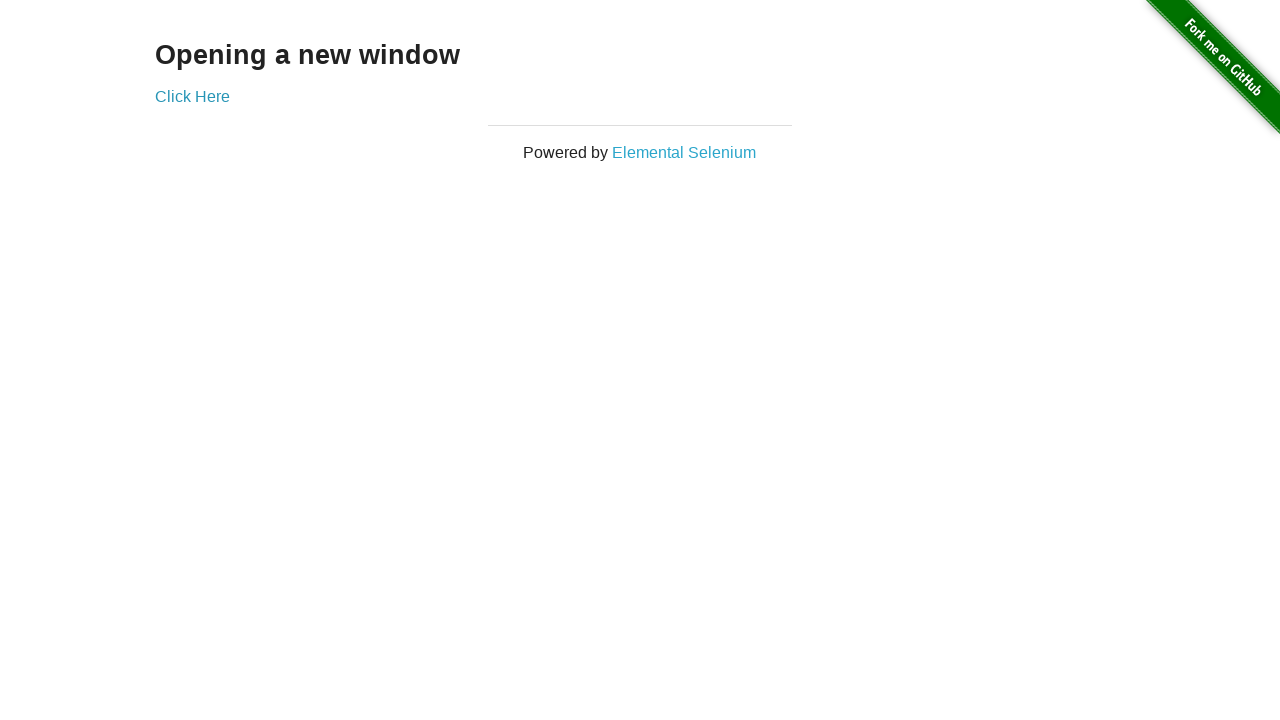

New tab finished loading
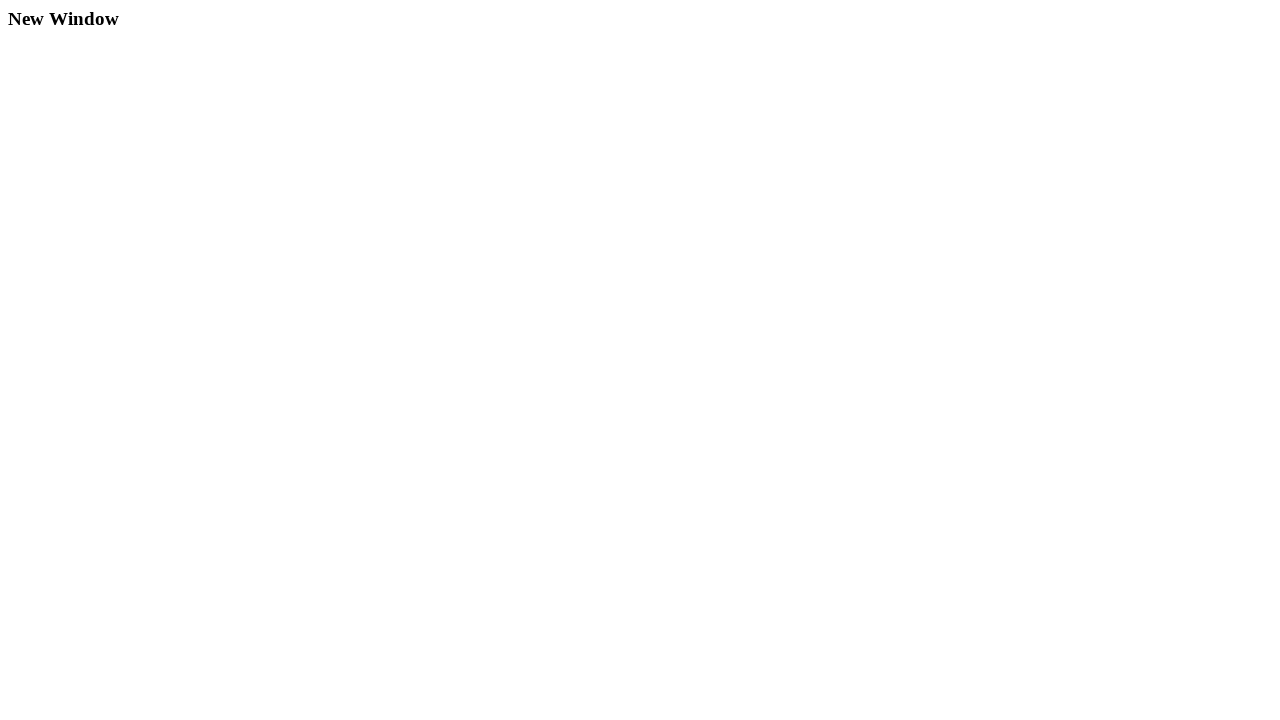

Closed the new tab
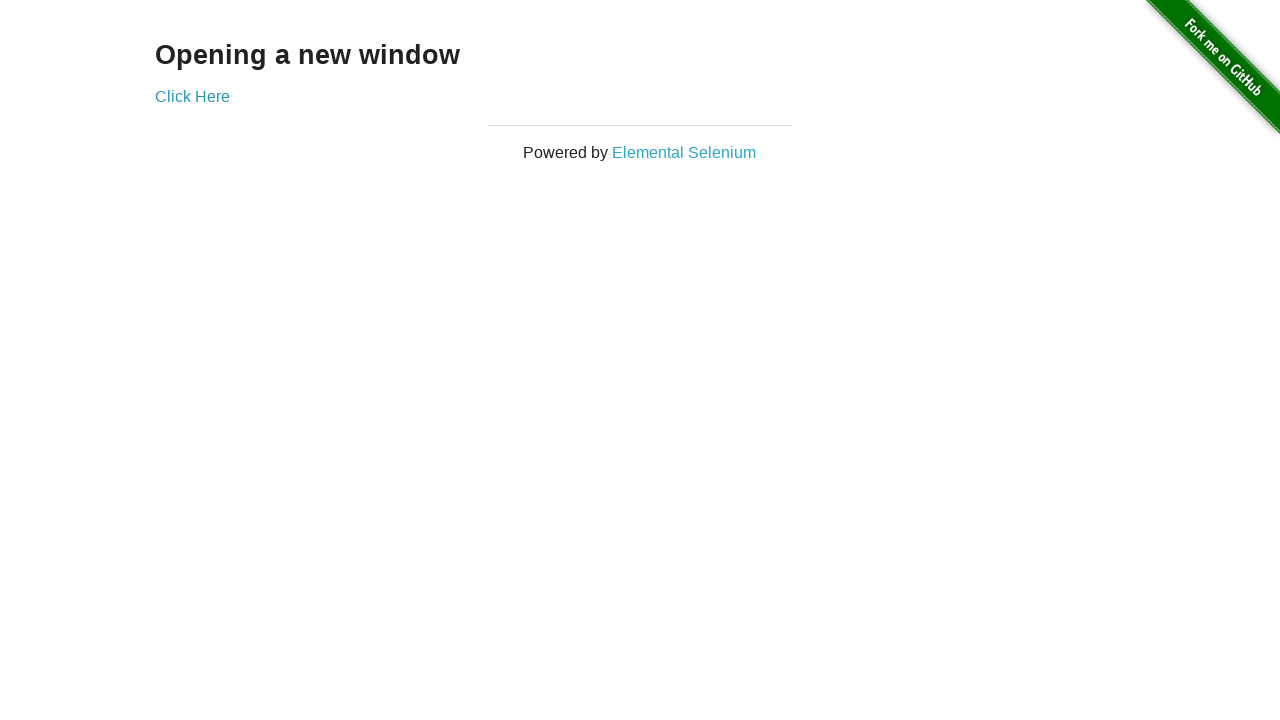

Verified return to original tab with 'Click Here' link present
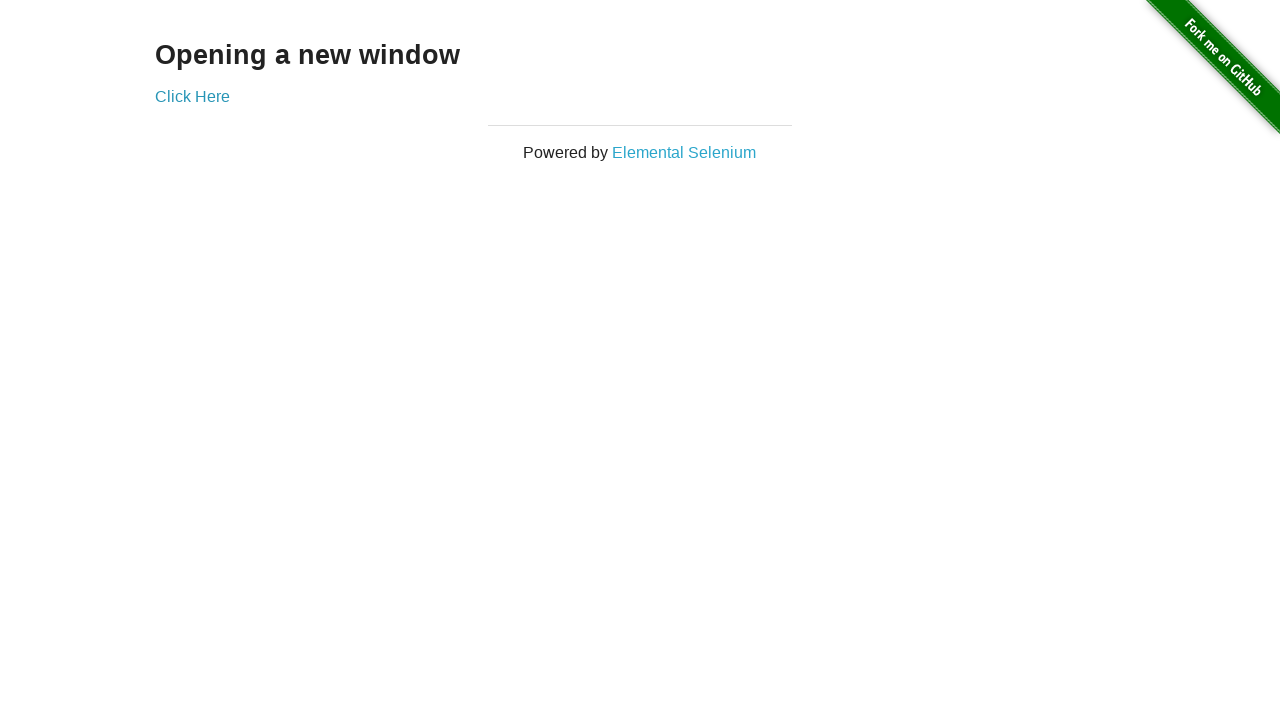

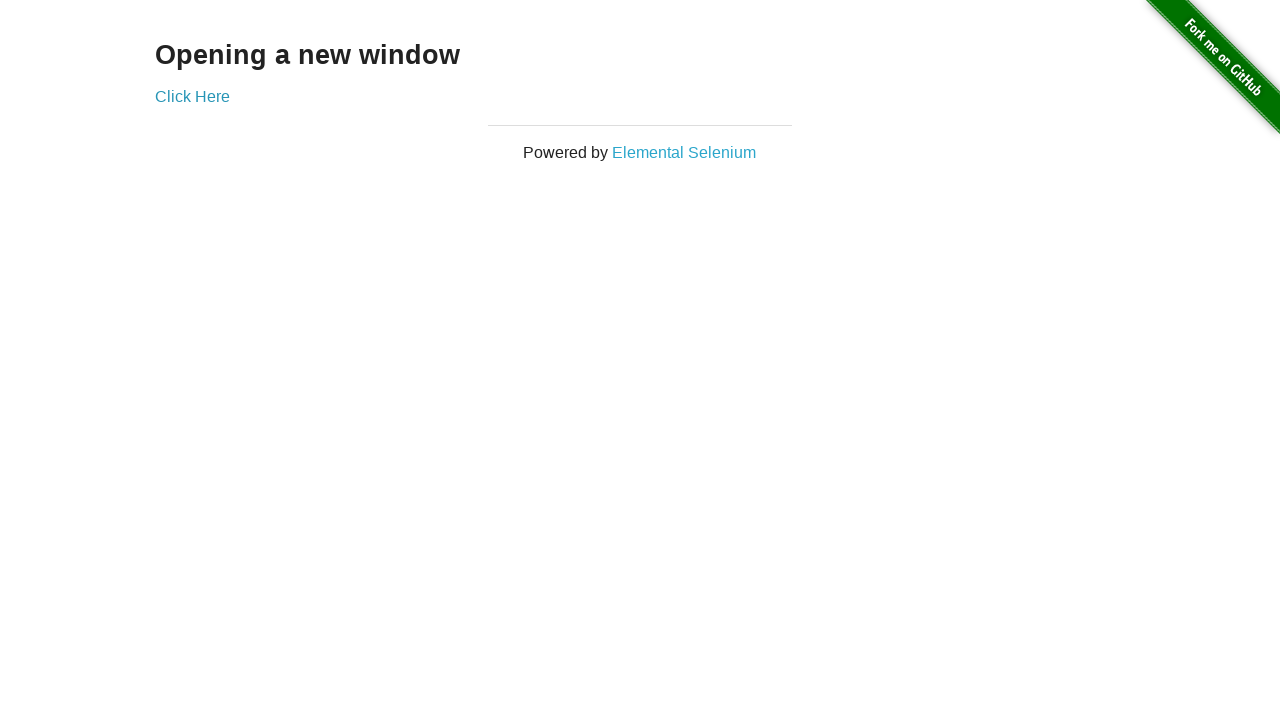